Tests that clicking the JS Confirm button and dismissing displays the "Cancel" confirmation message

Starting URL: https://the-internet.herokuapp.com/javascript_alerts

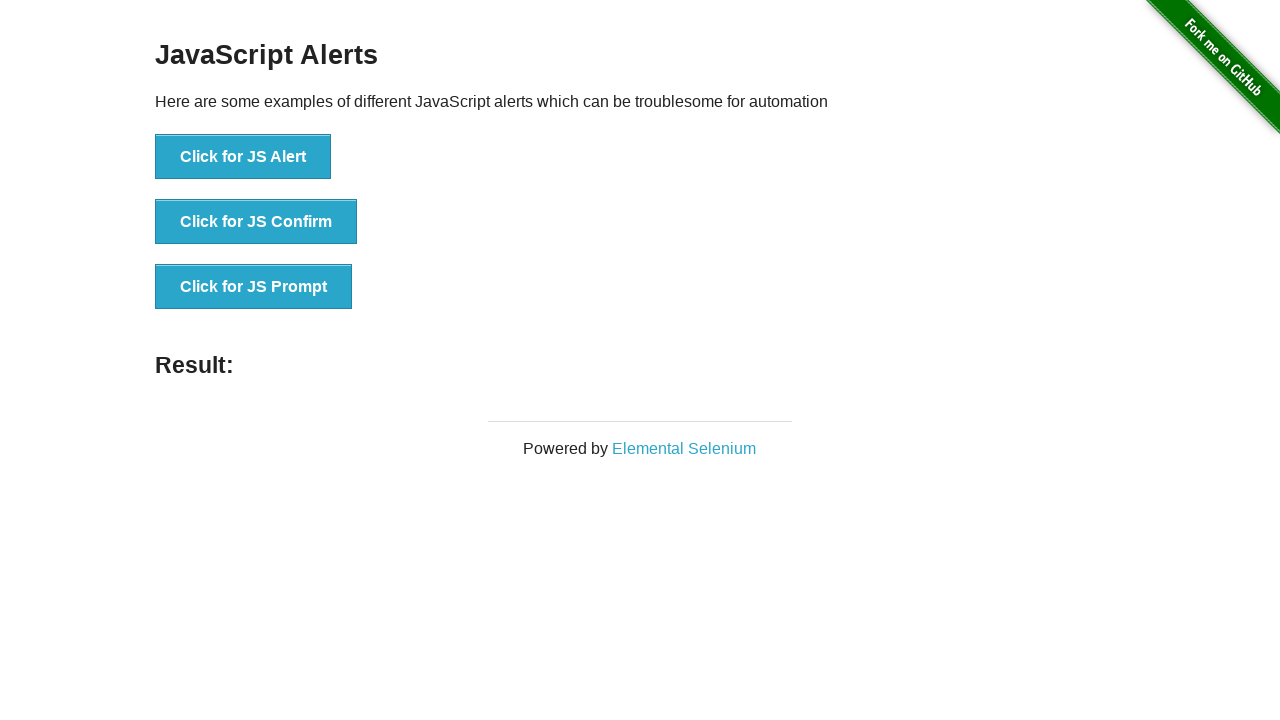

Set up dialog handler to dismiss (cancel) the confirmation
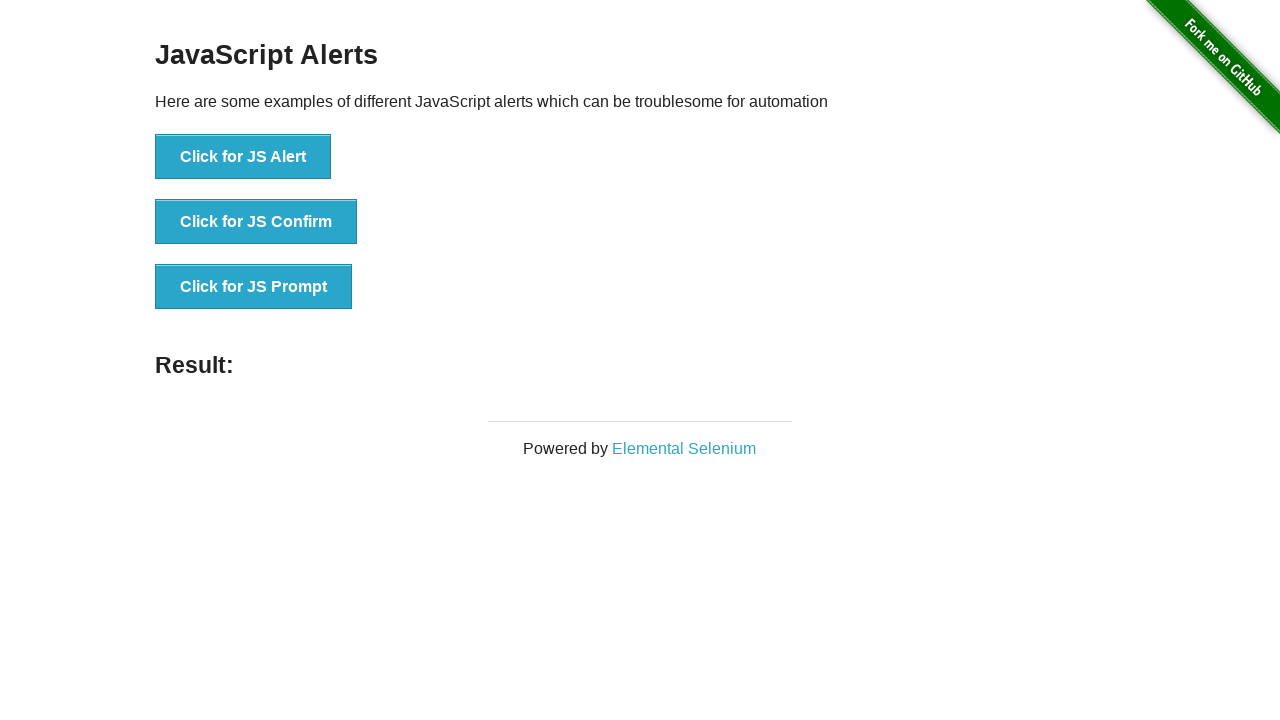

Clicked the JS Confirm button at (256, 222) on button[onclick='jsConfirm()']
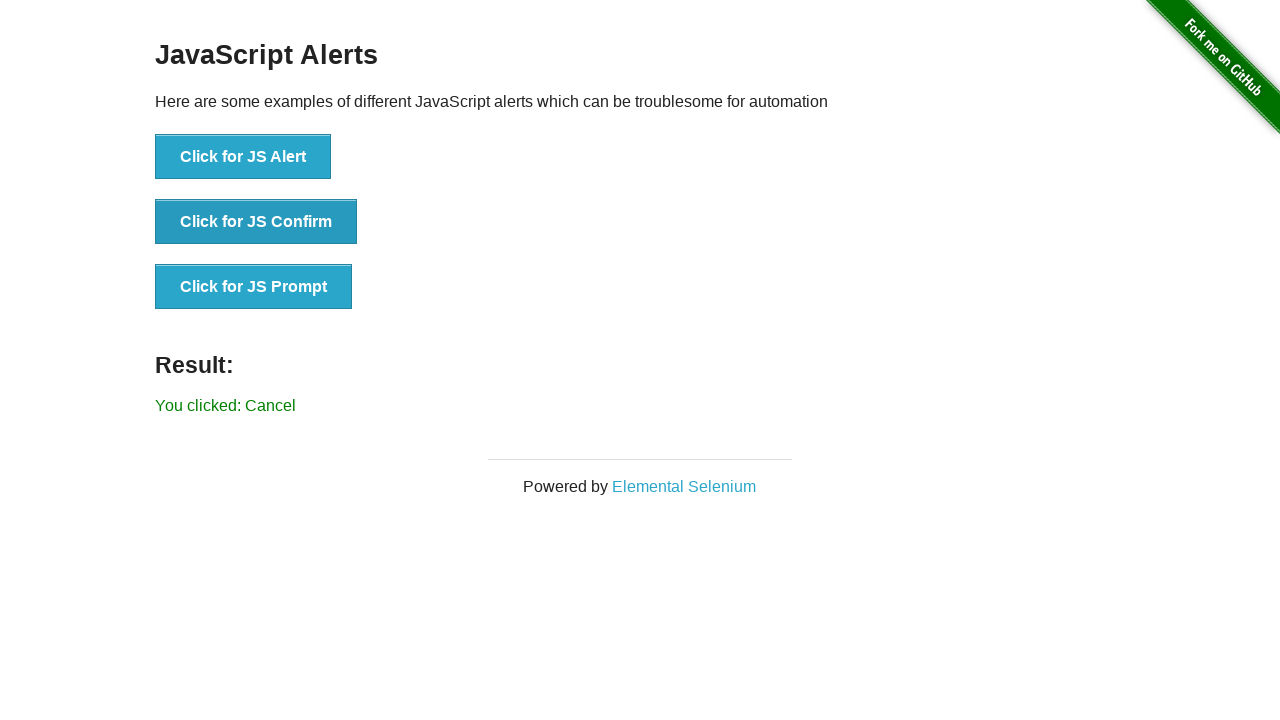

Result message element loaded after dismissing confirmation
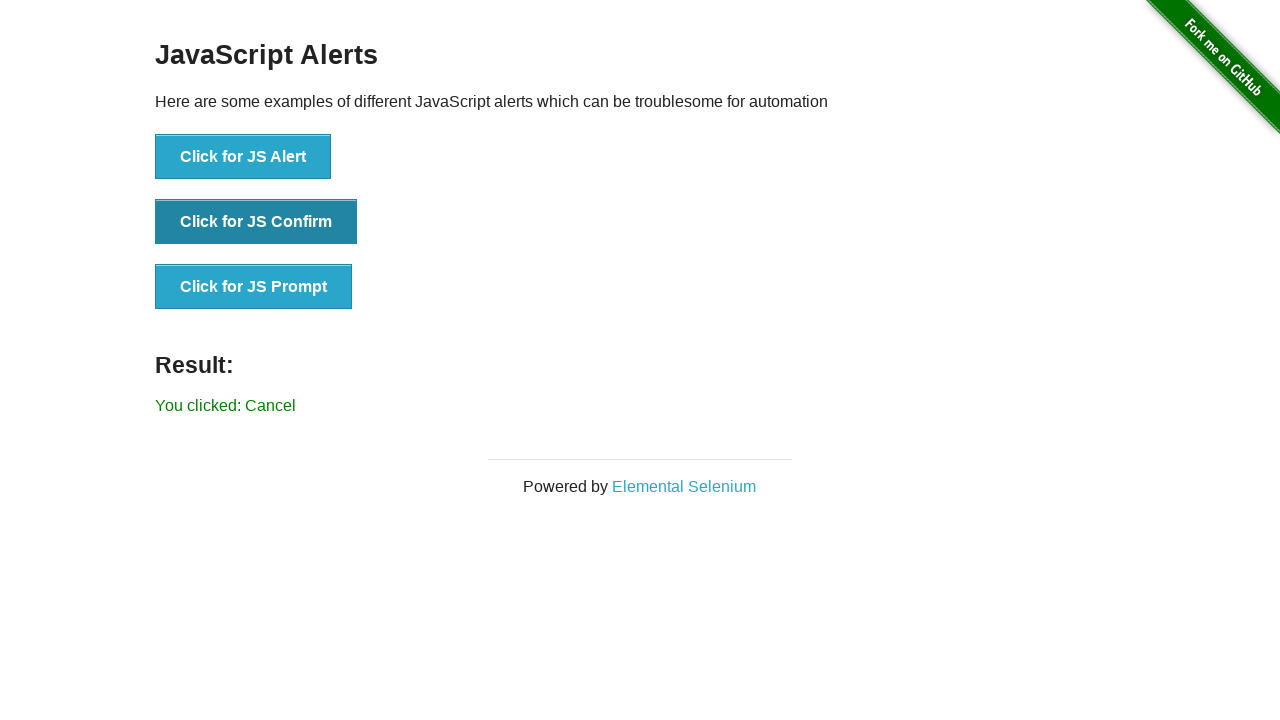

Retrieved result text content
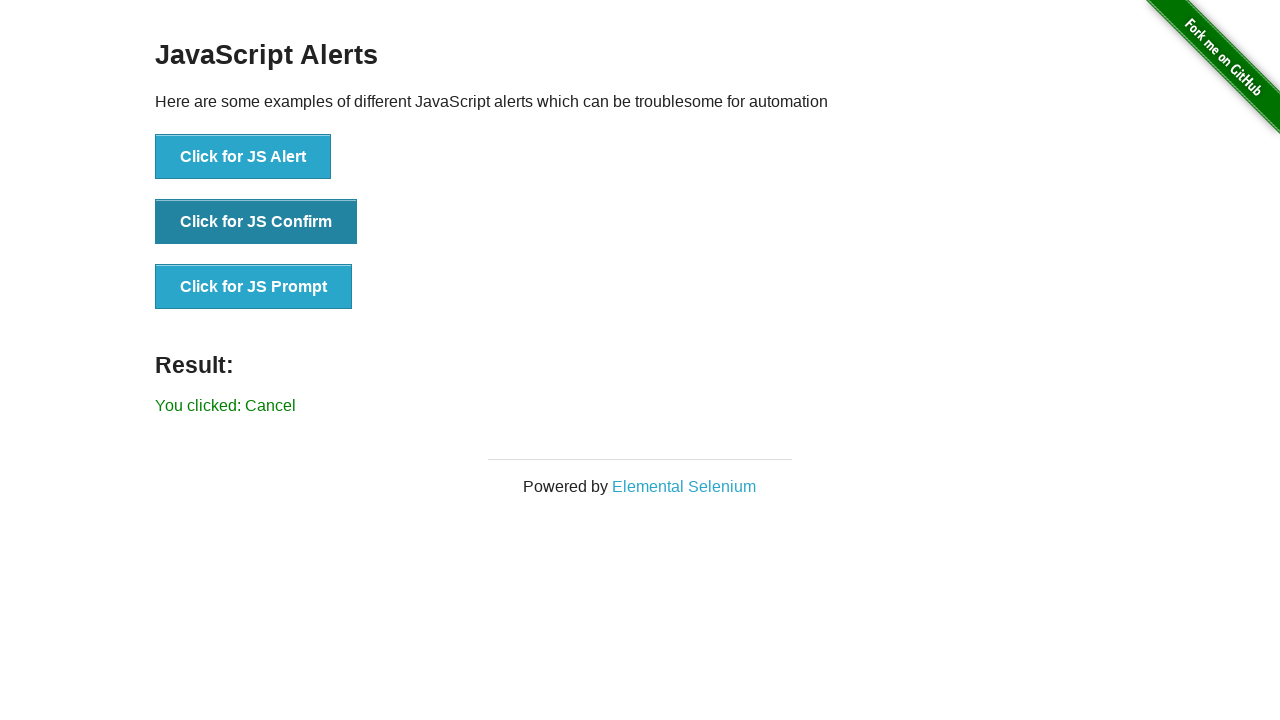

Verified 'You clicked: Cancel' message is displayed
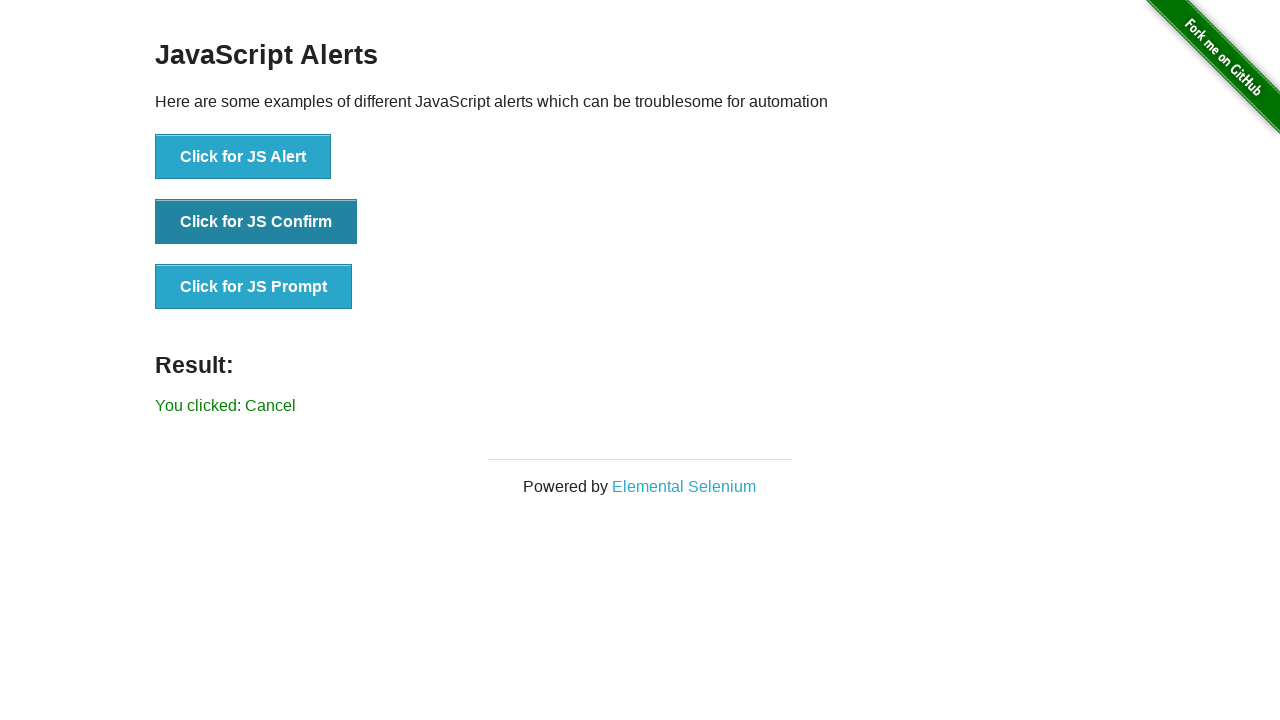

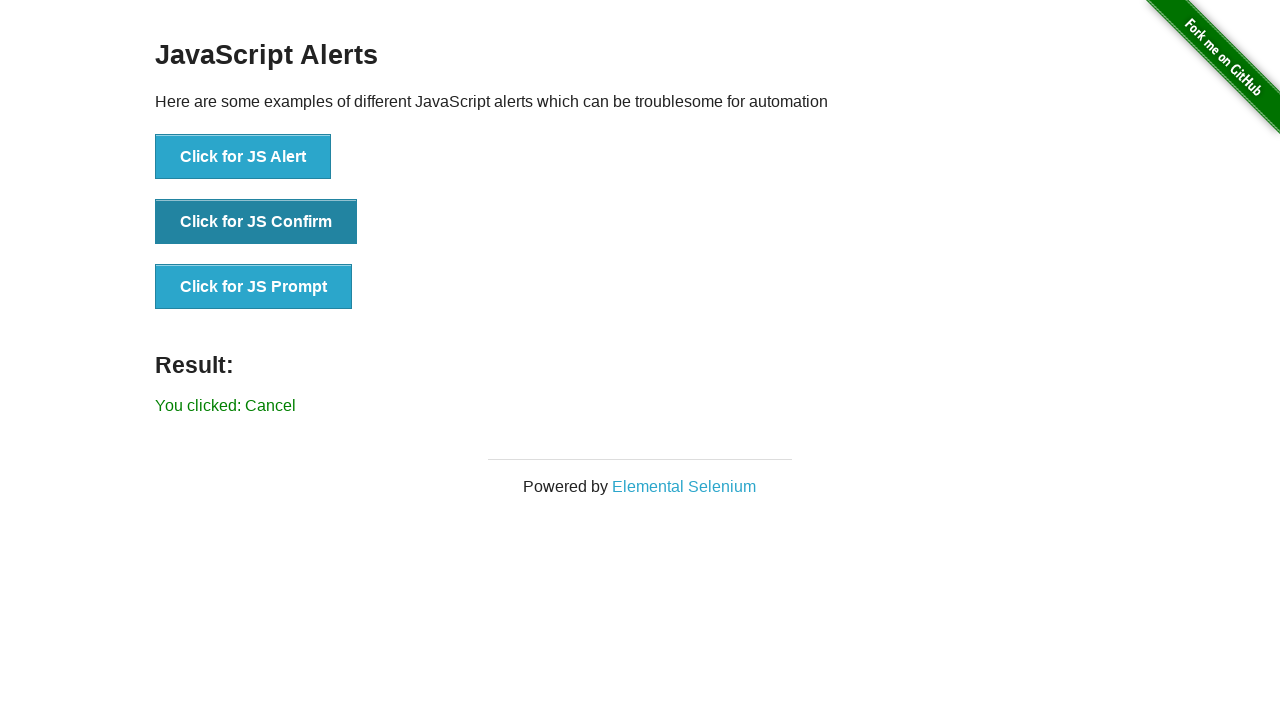